Tests the toggle all functionality by adding multiple items, clicking toggle all to complete them, then clicking again to uncomplete them

Starting URL: https://todomvc.com/examples/react/dist/

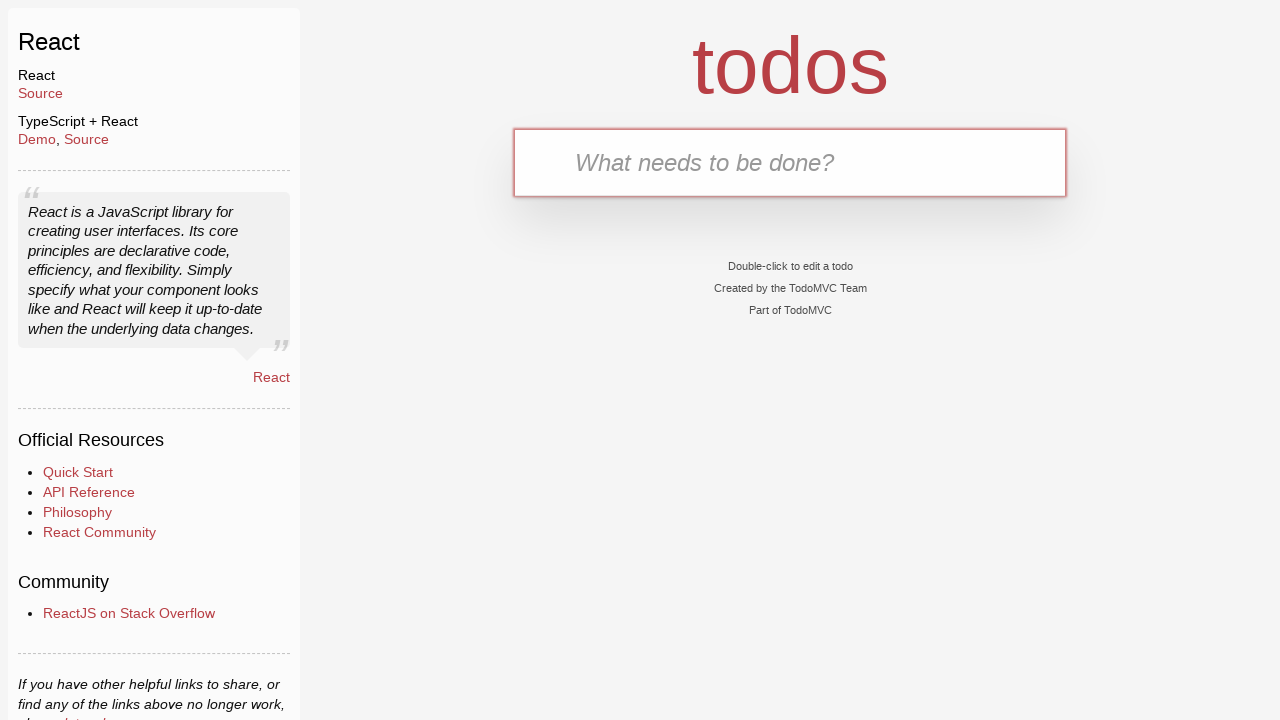

Reloaded the page to start fresh
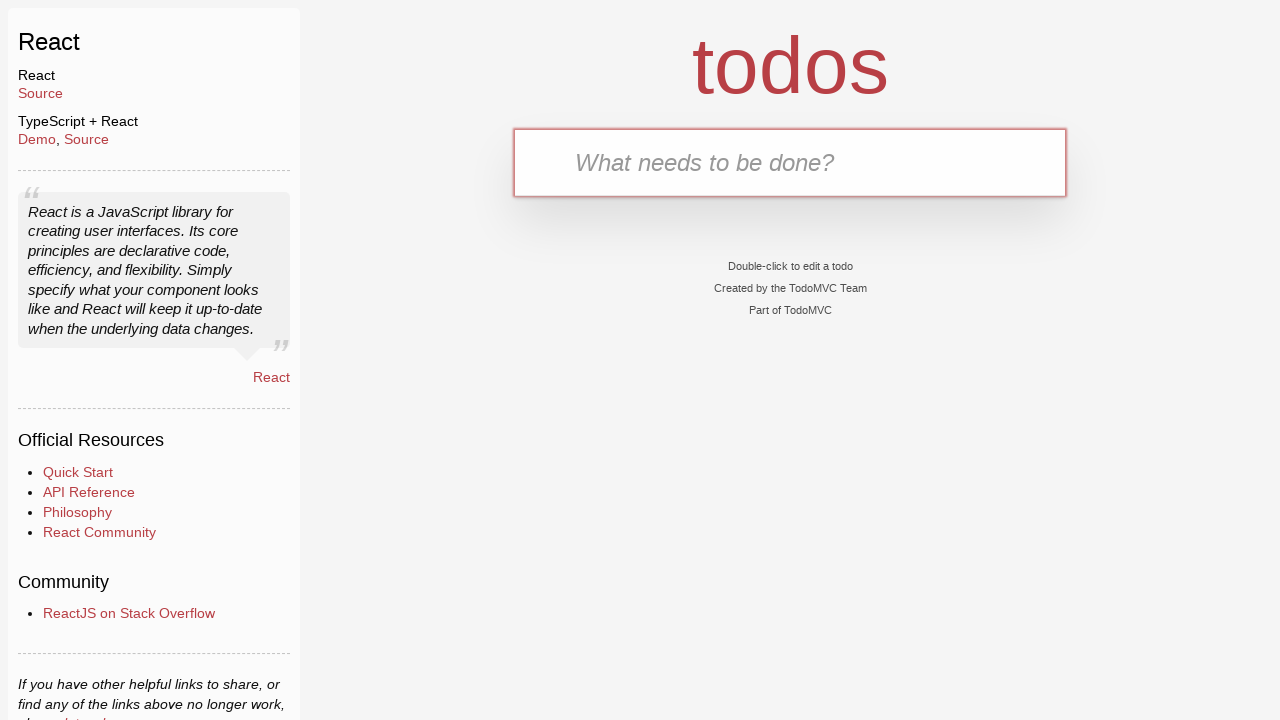

Filled input field with 'Item 1' on #todo-input
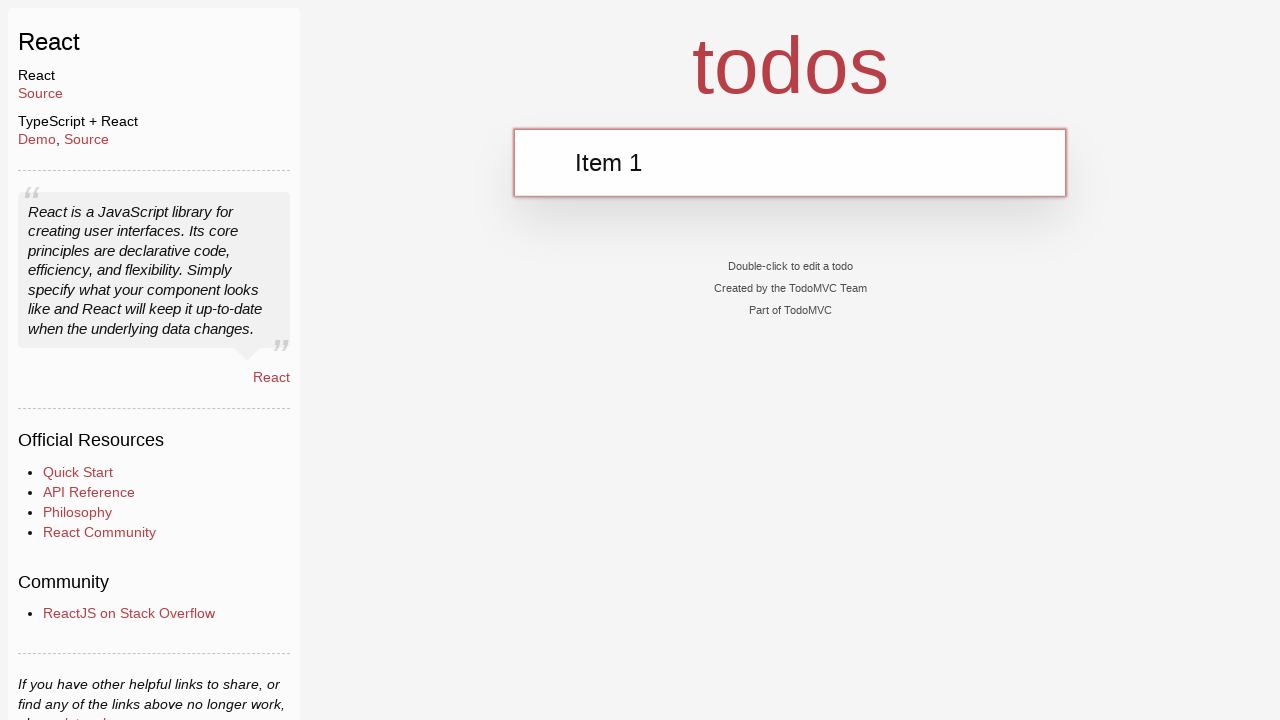

Pressed Enter to add Item 1 on #todo-input
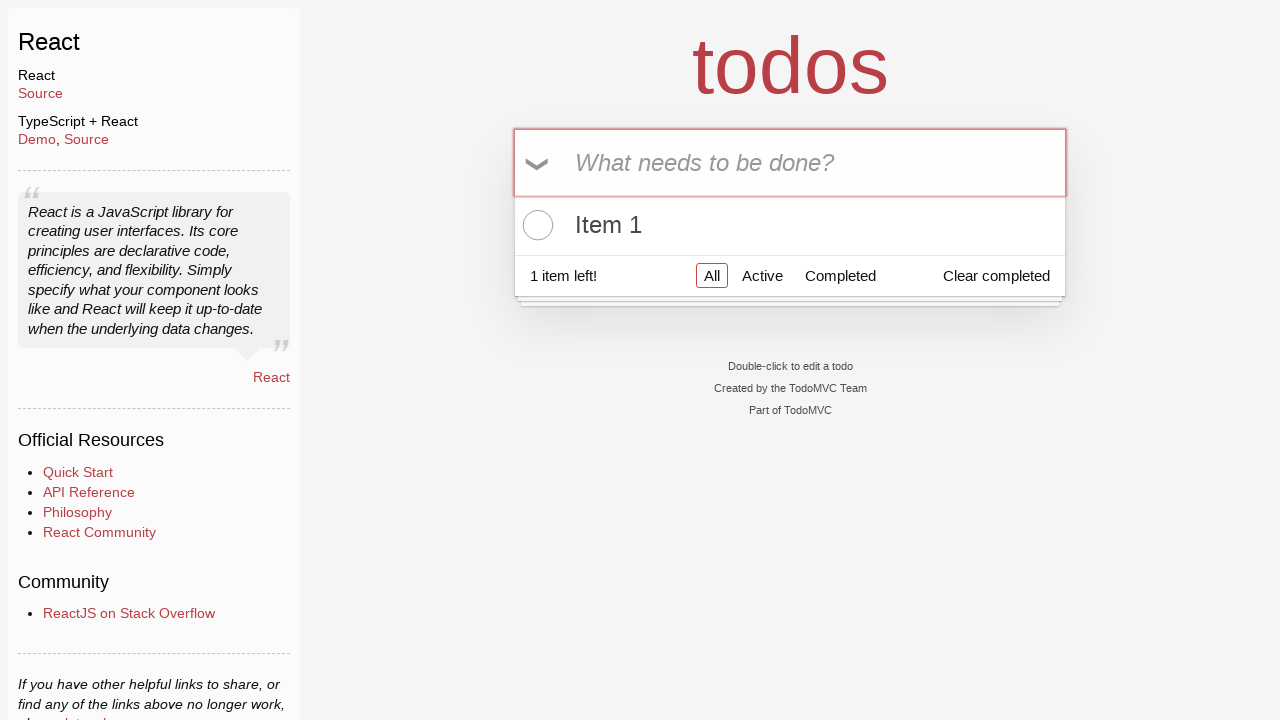

Filled input field with 'Item 2' on #todo-input
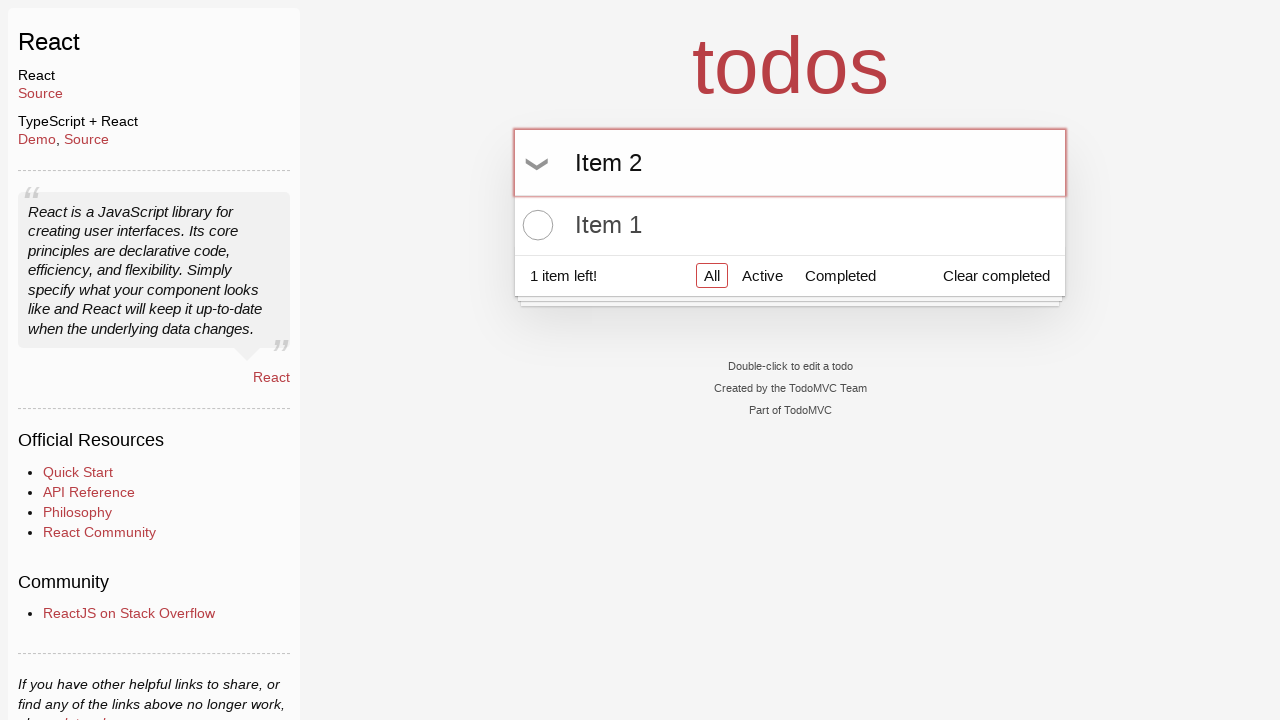

Pressed Enter to add Item 2 on #todo-input
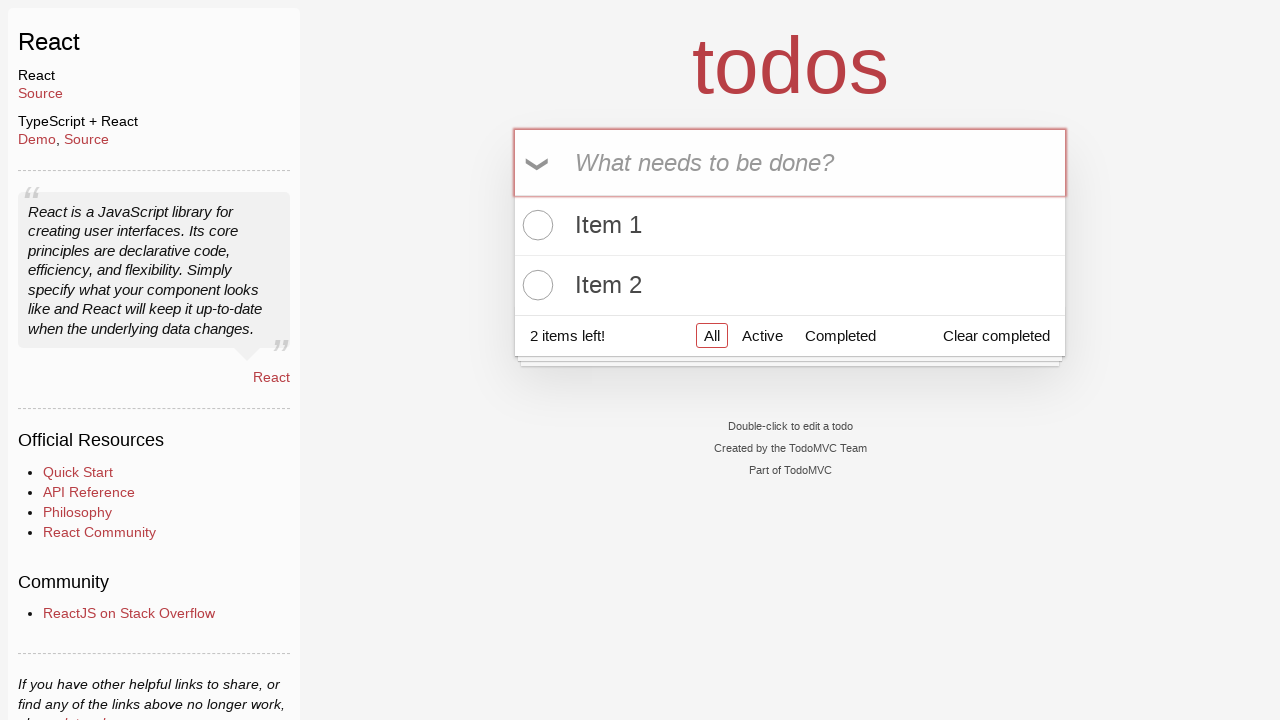

Filled input field with 'Item 3' on #todo-input
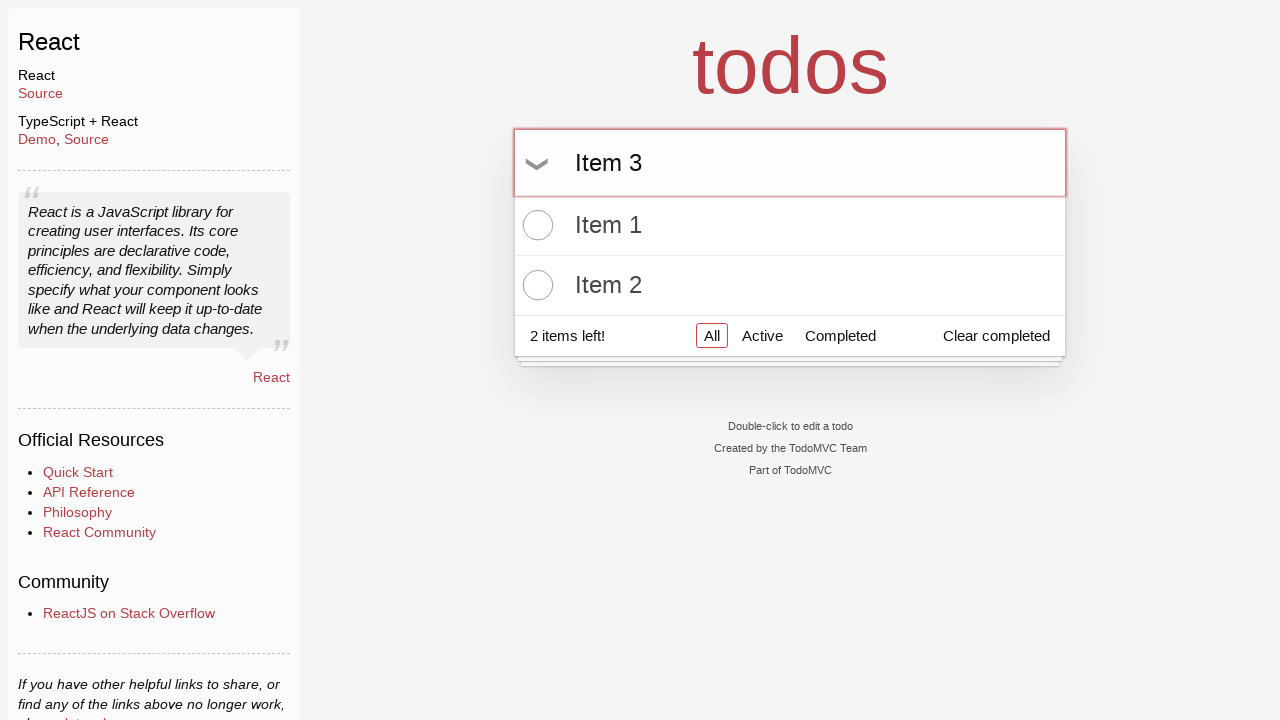

Pressed Enter to add Item 3 on #todo-input
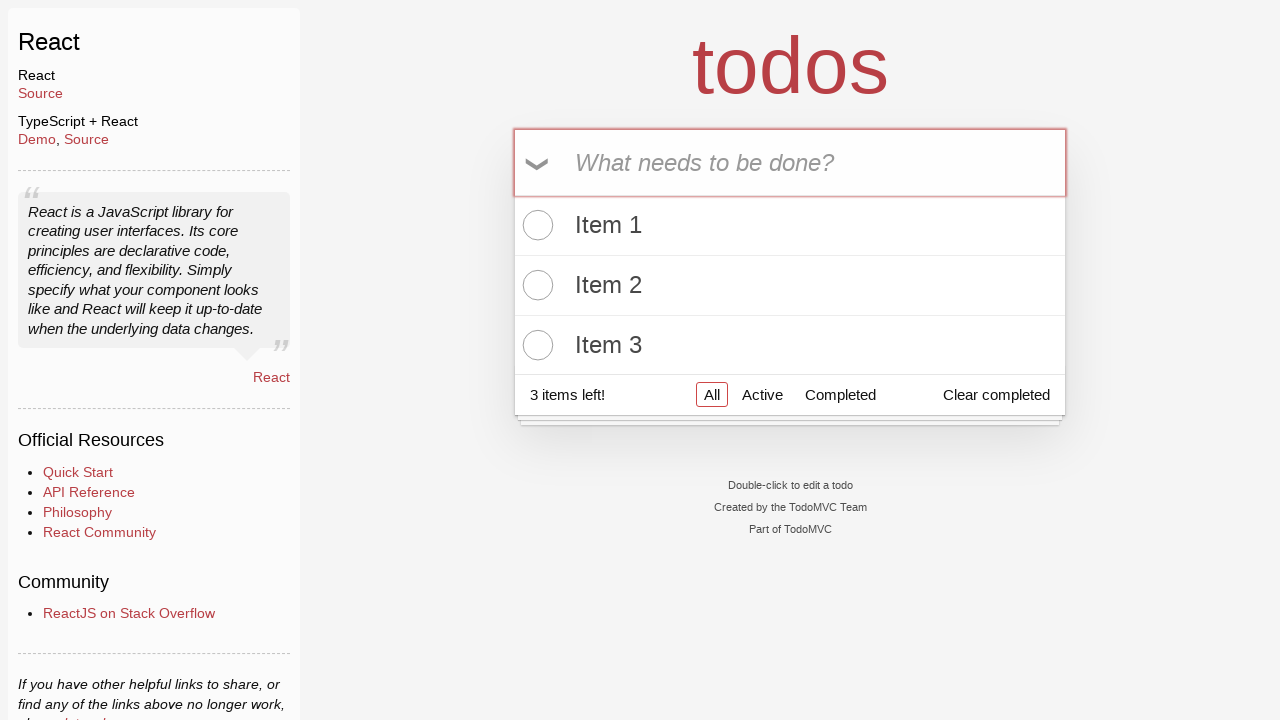

Filled input field with 'Item 4' on #todo-input
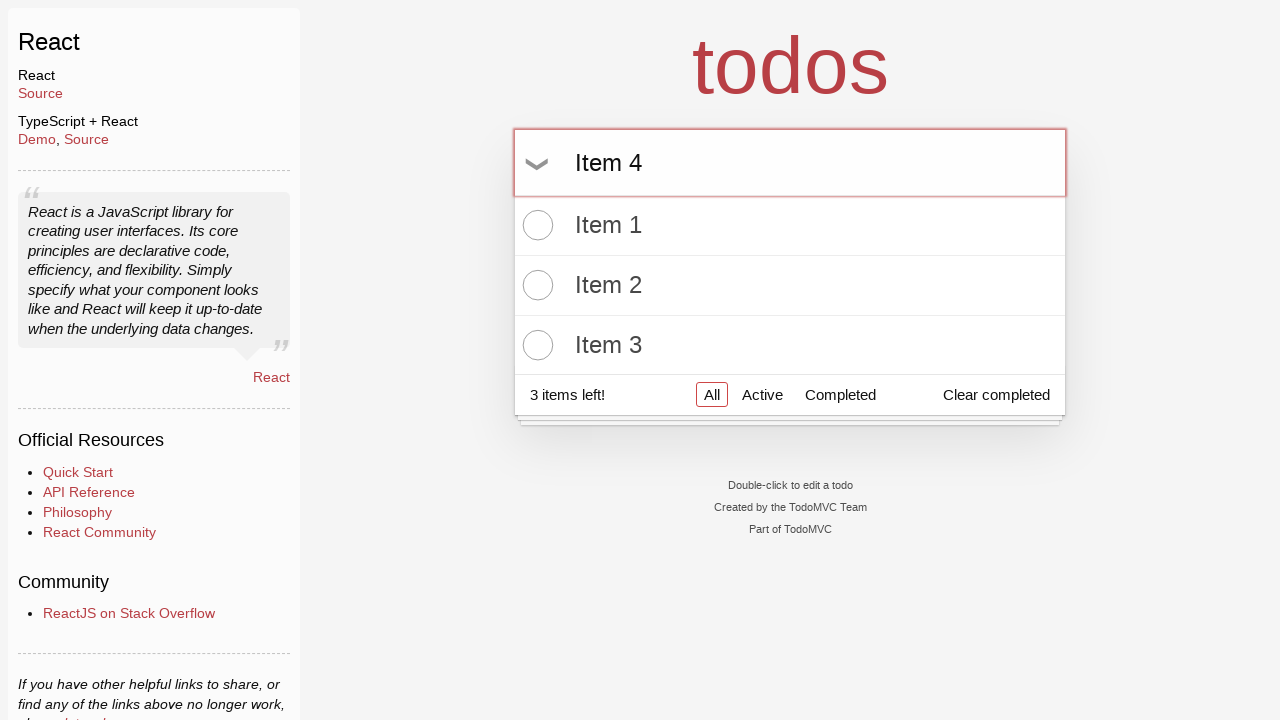

Pressed Enter to add Item 4 on #todo-input
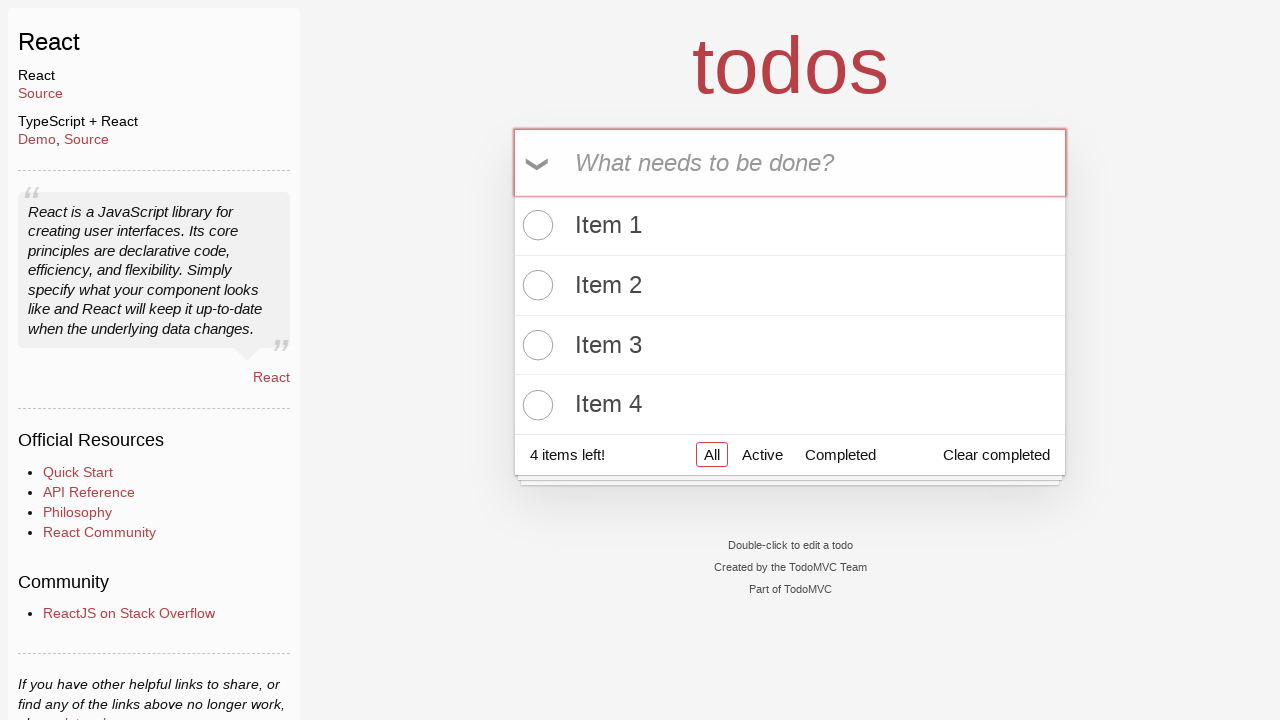

Clicked toggle all button to complete all items at (539, 163) on #toggle-all
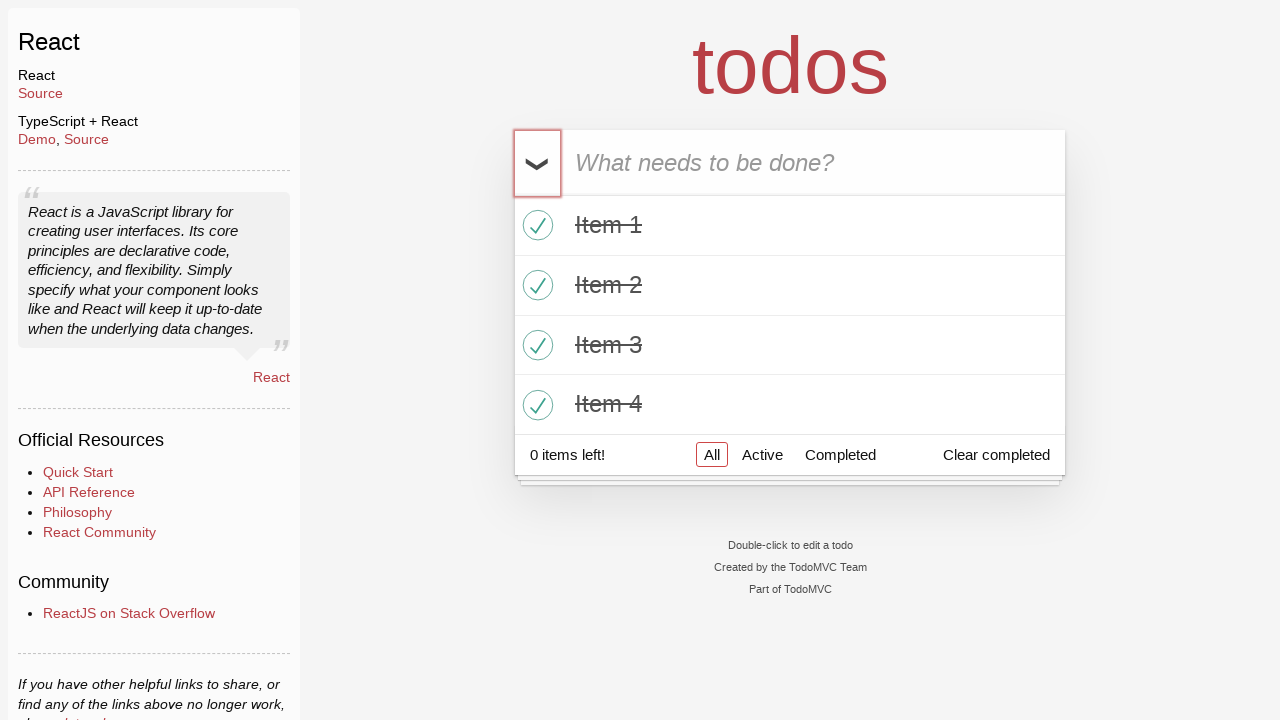

Located all todo item checkboxes
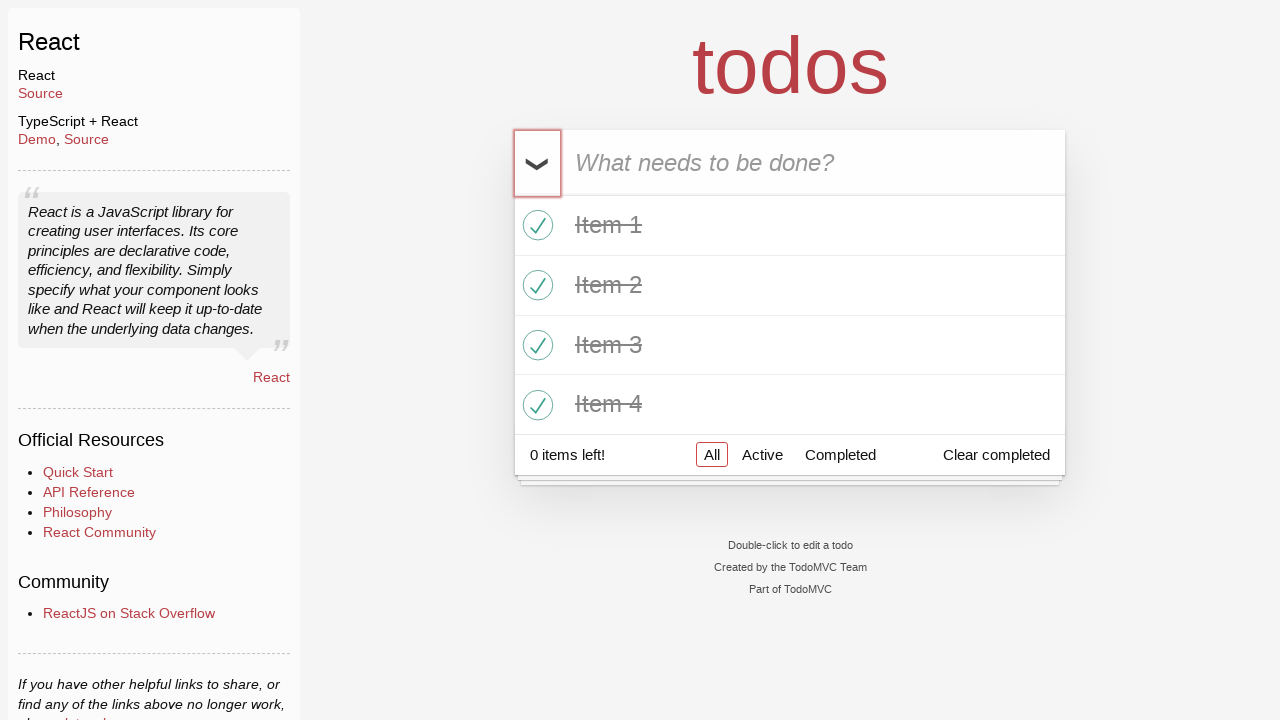

Verified checkbox 1 is checked
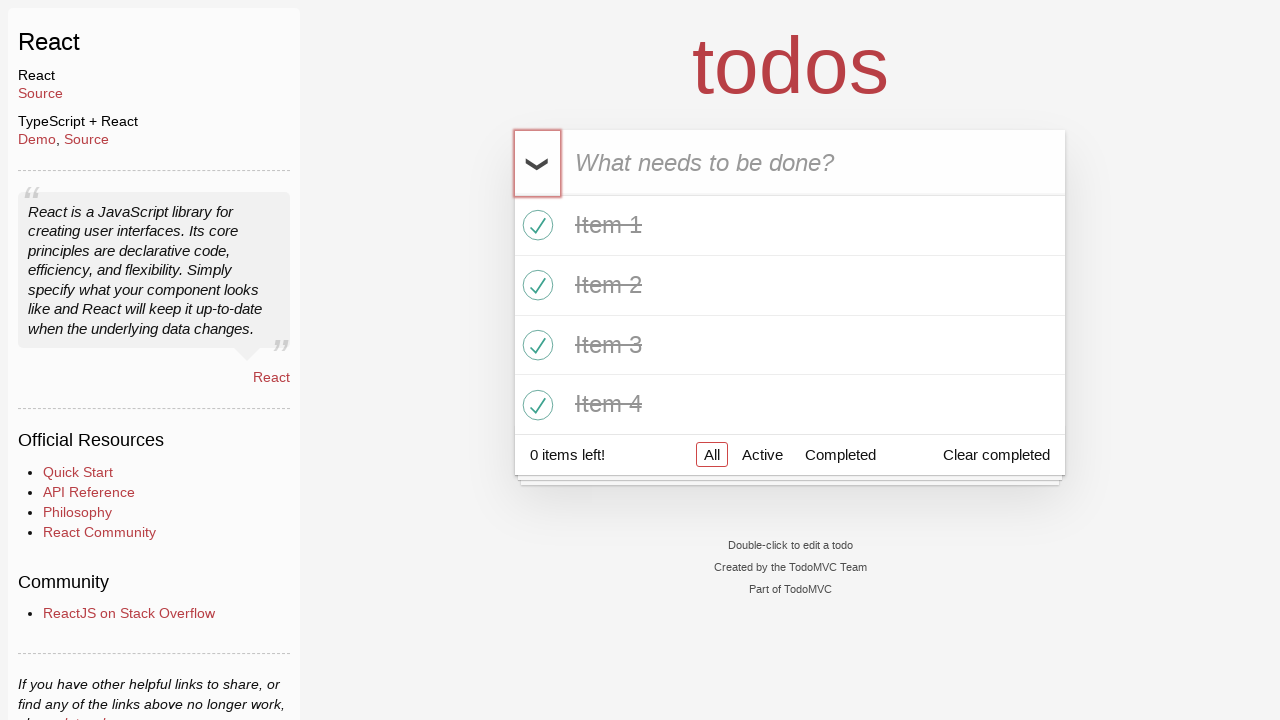

Verified checkbox 2 is checked
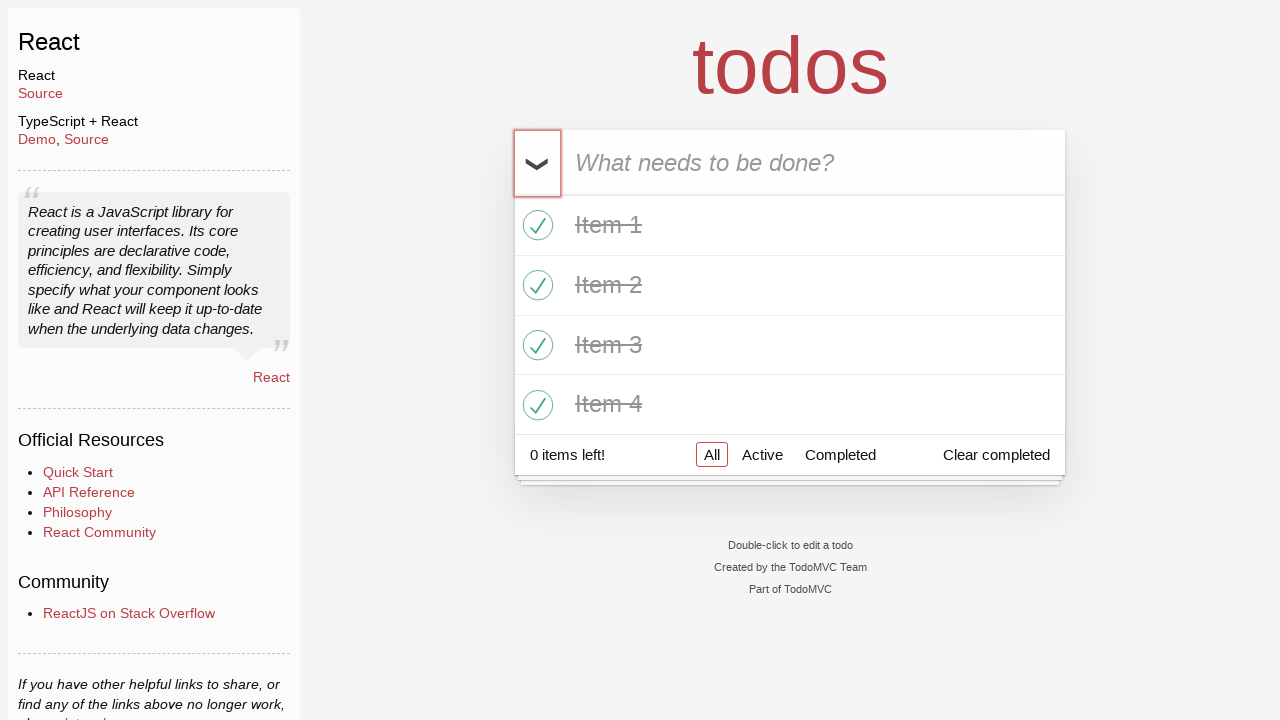

Verified checkbox 3 is checked
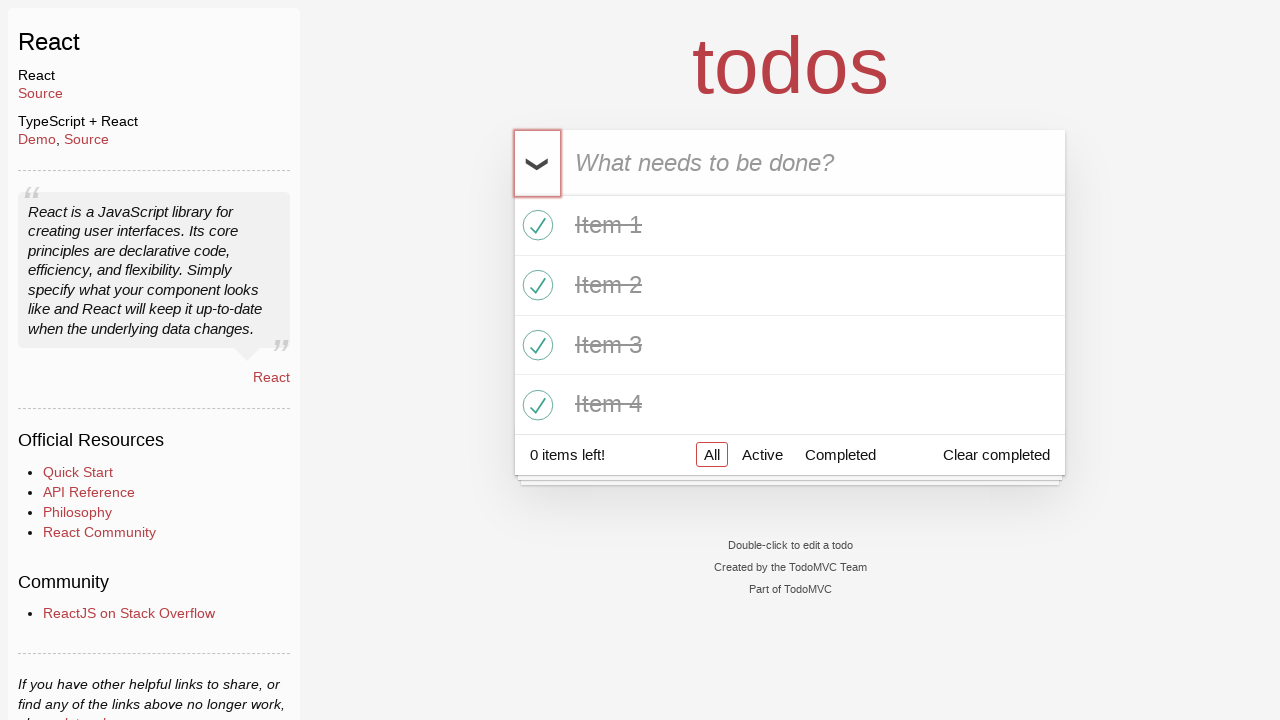

Verified checkbox 4 is checked
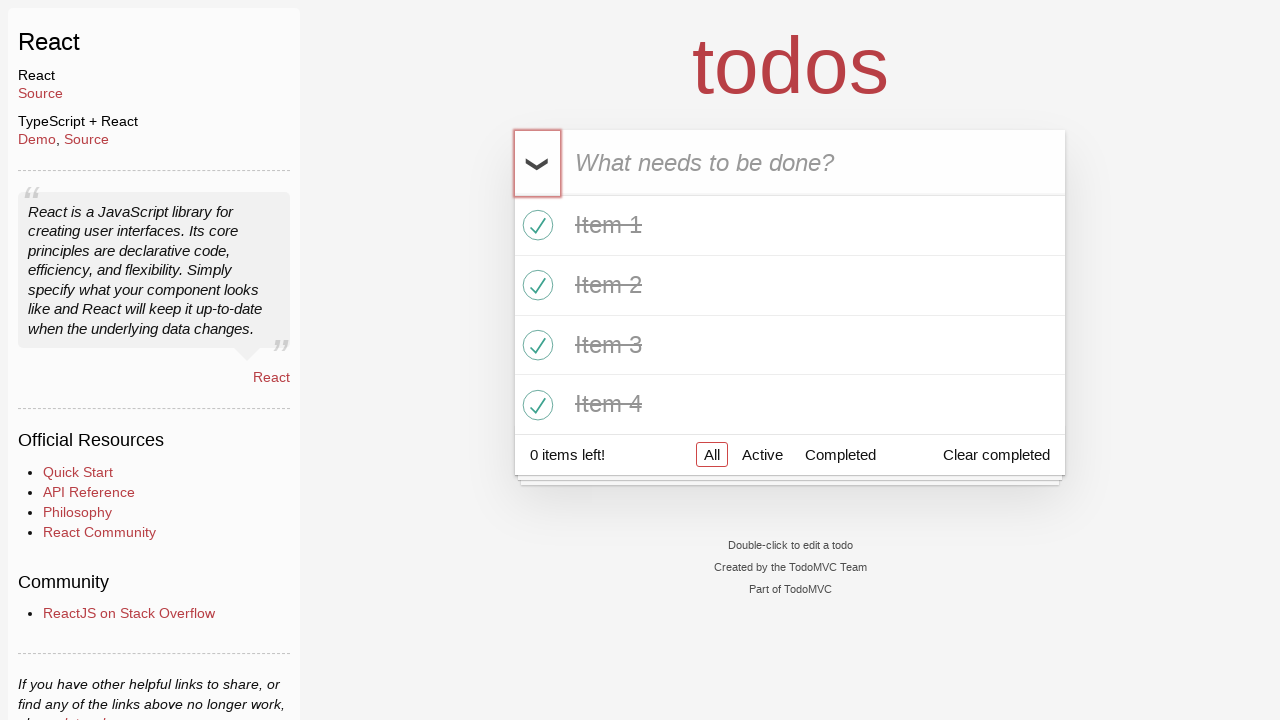

Clicked toggle all button again to uncomplete all items at (539, 163) on #toggle-all
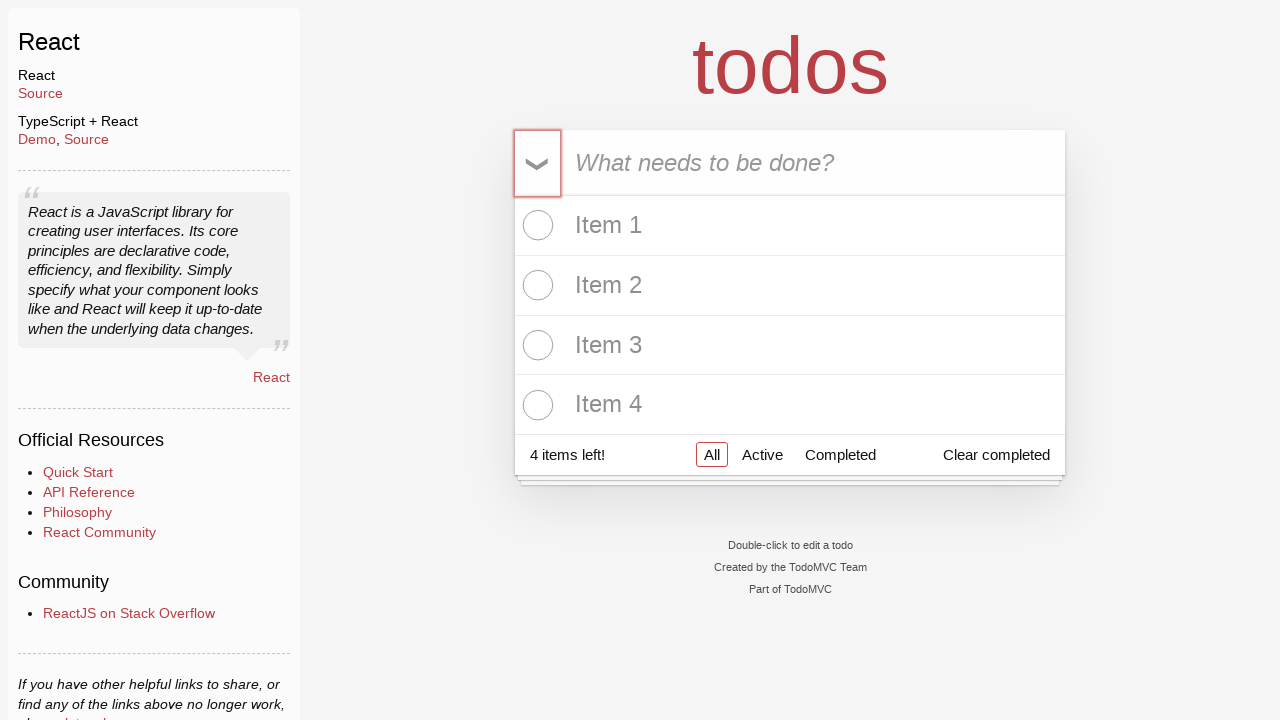

Verified checkbox 1 is unchecked
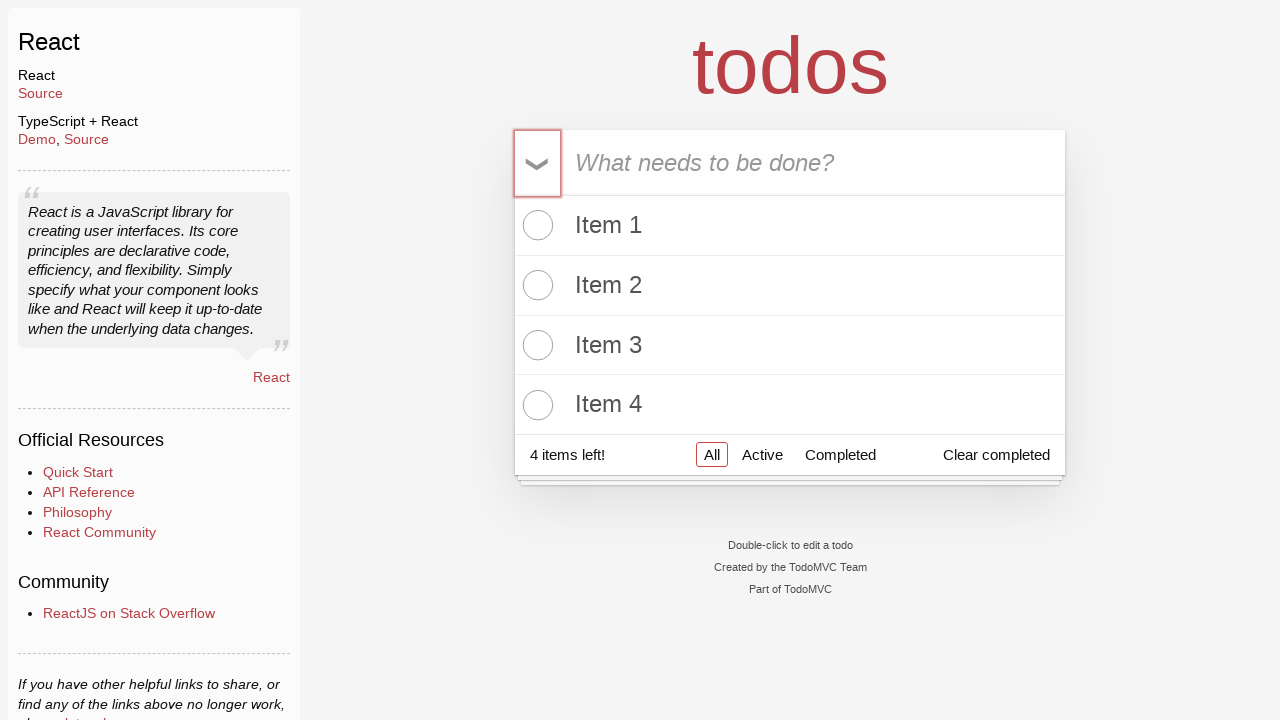

Verified checkbox 2 is unchecked
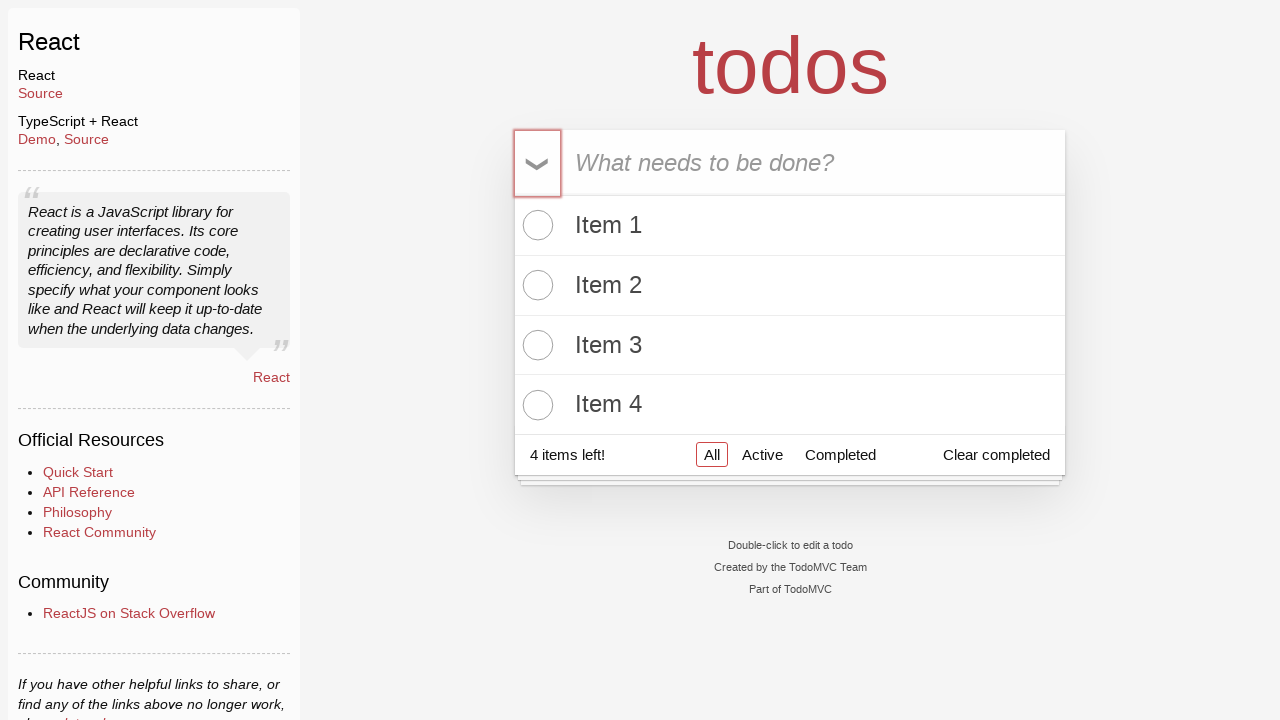

Verified checkbox 3 is unchecked
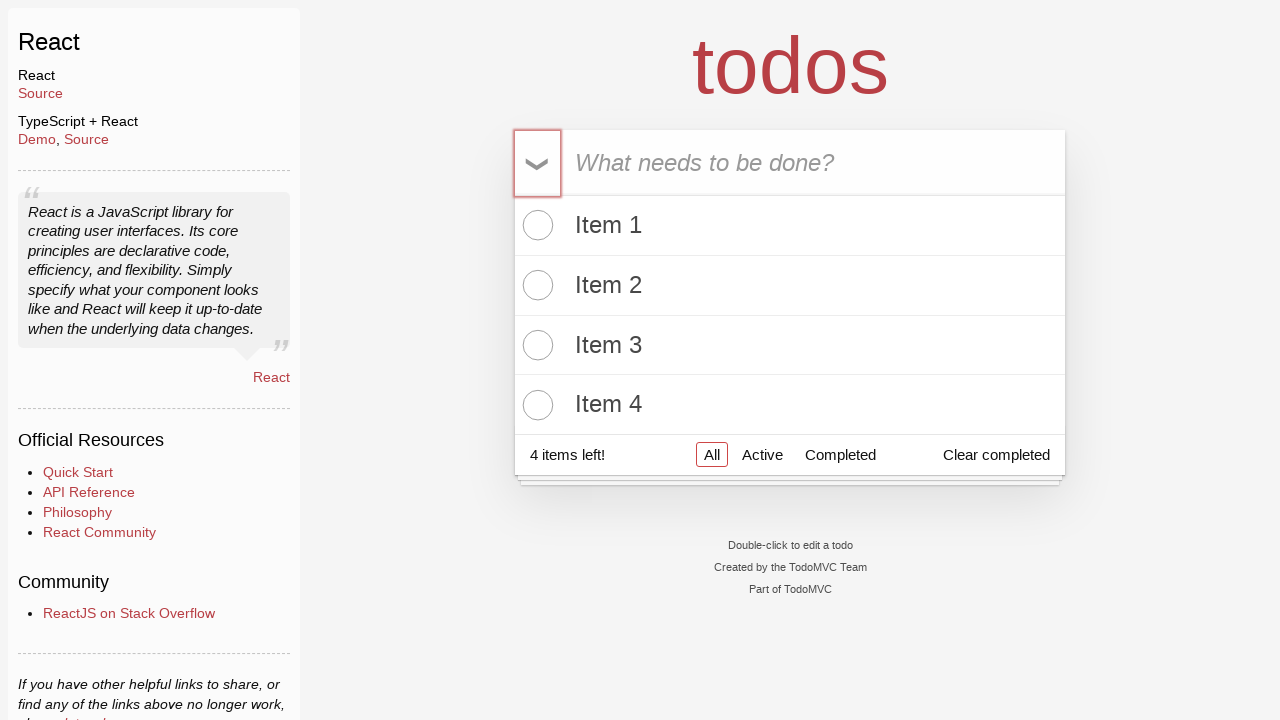

Verified checkbox 4 is unchecked
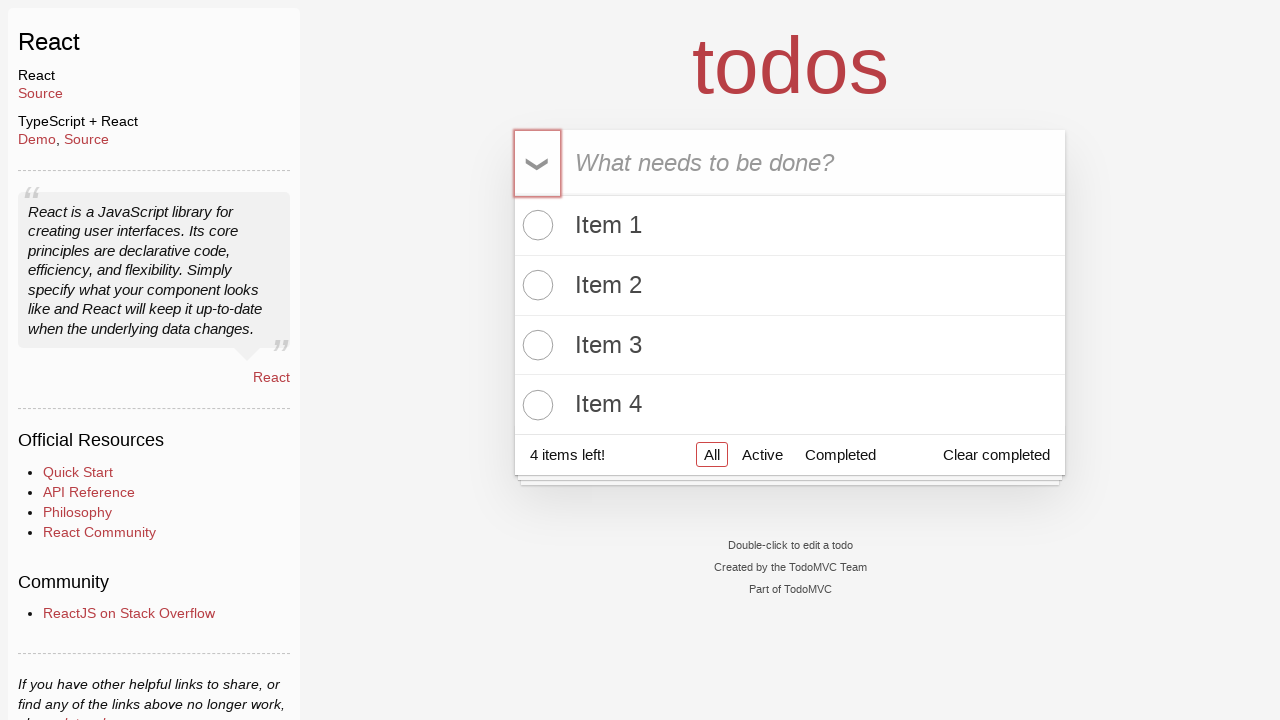

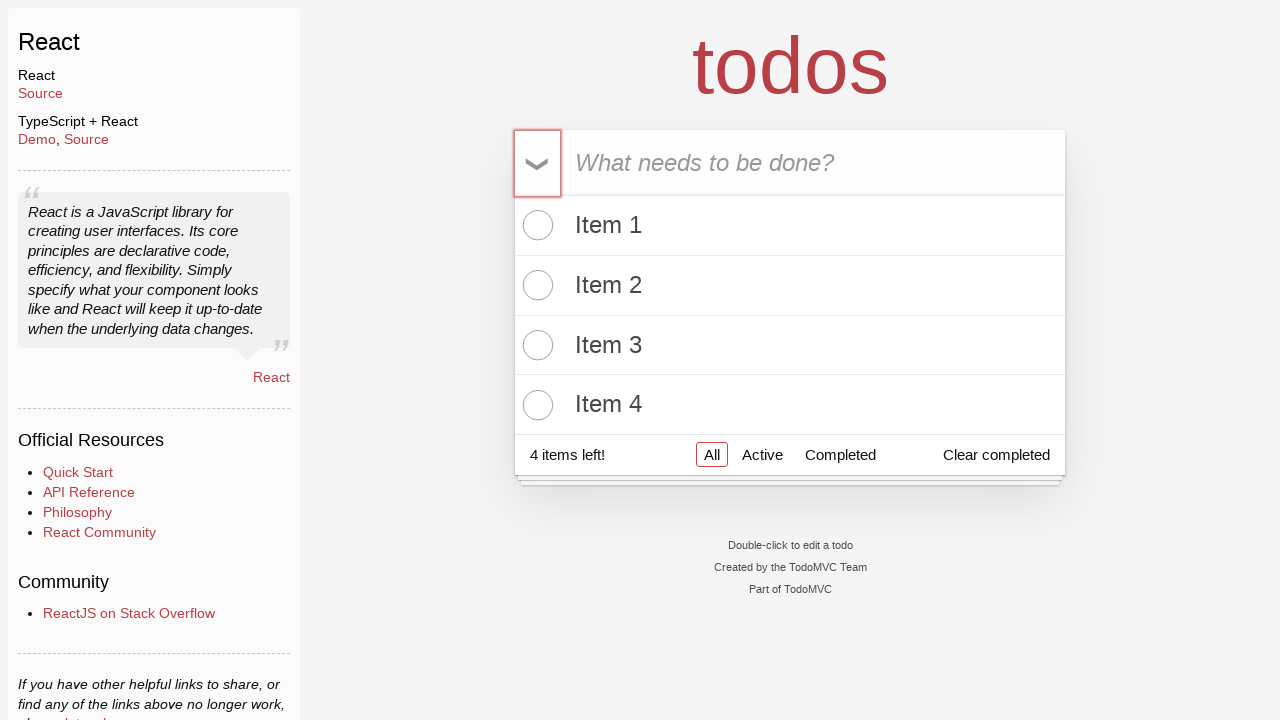